Tests clearing the complete state of all items by checking and unchecking the toggle-all checkbox

Starting URL: https://demo.playwright.dev/todomvc

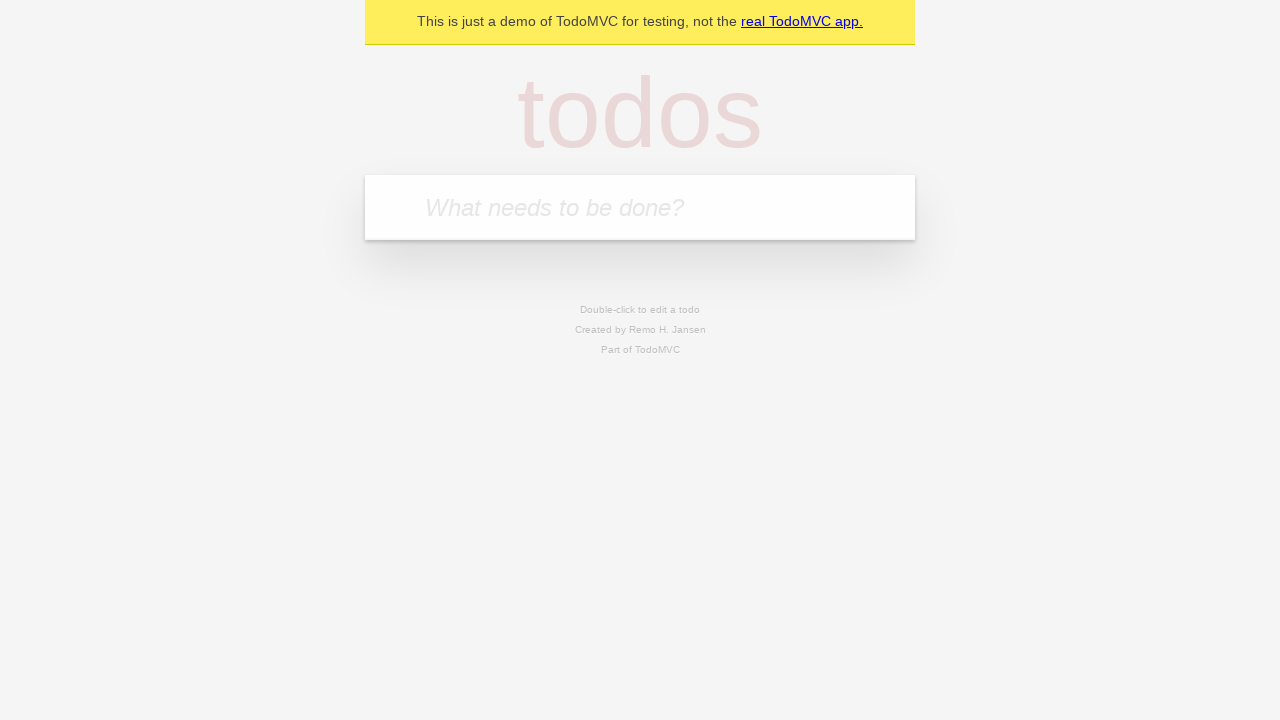

Filled todo input with 'buy some cheese' on internal:attr=[placeholder="What needs to be done?"i]
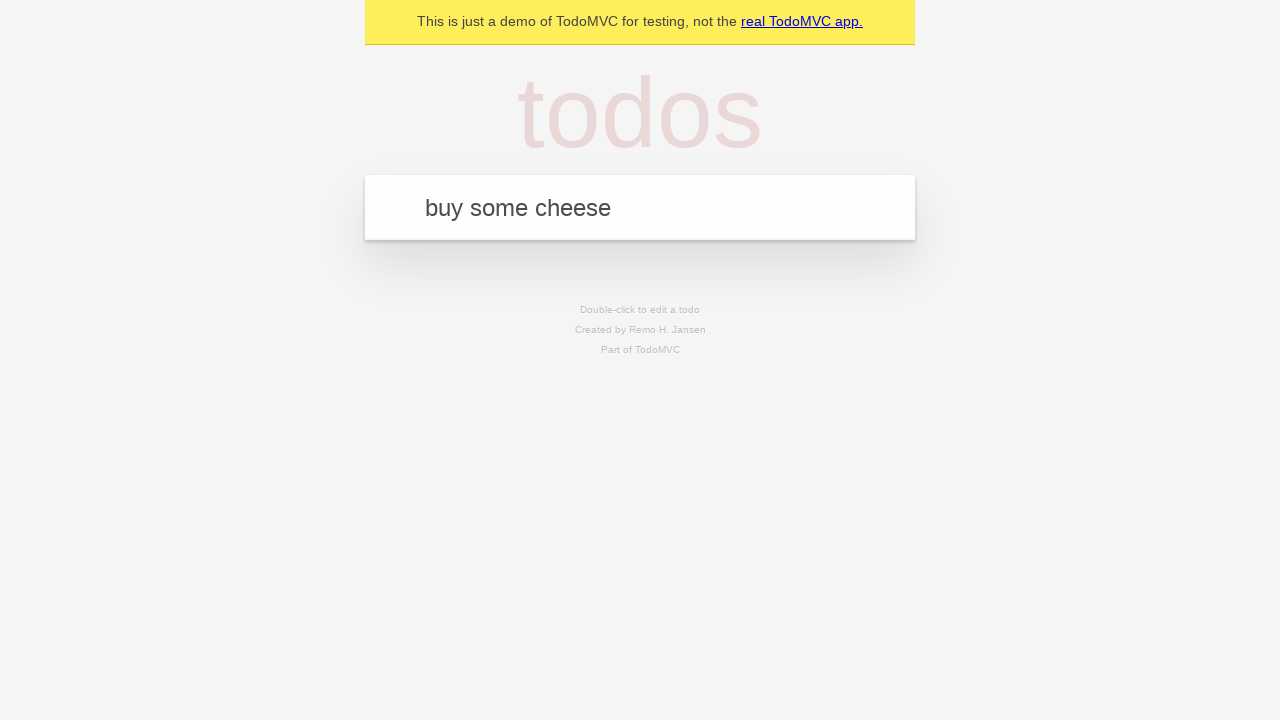

Pressed Enter to add first todo on internal:attr=[placeholder="What needs to be done?"i]
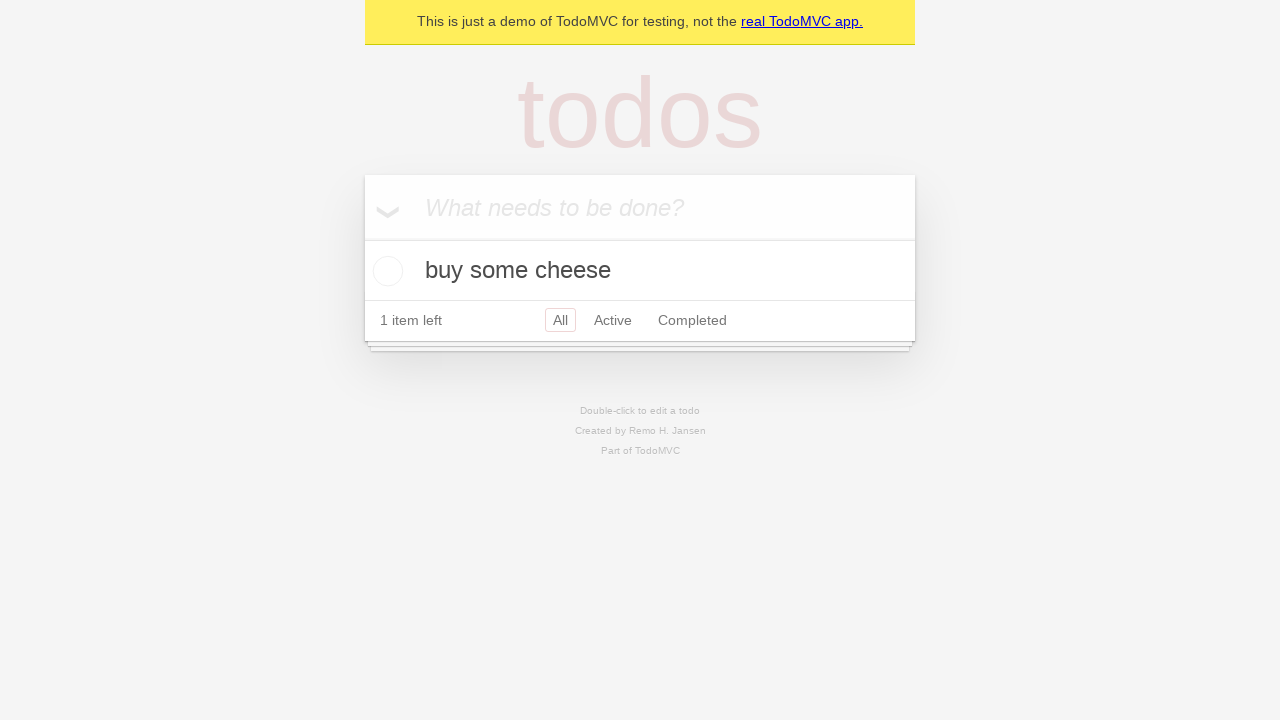

Filled todo input with 'feed the cat' on internal:attr=[placeholder="What needs to be done?"i]
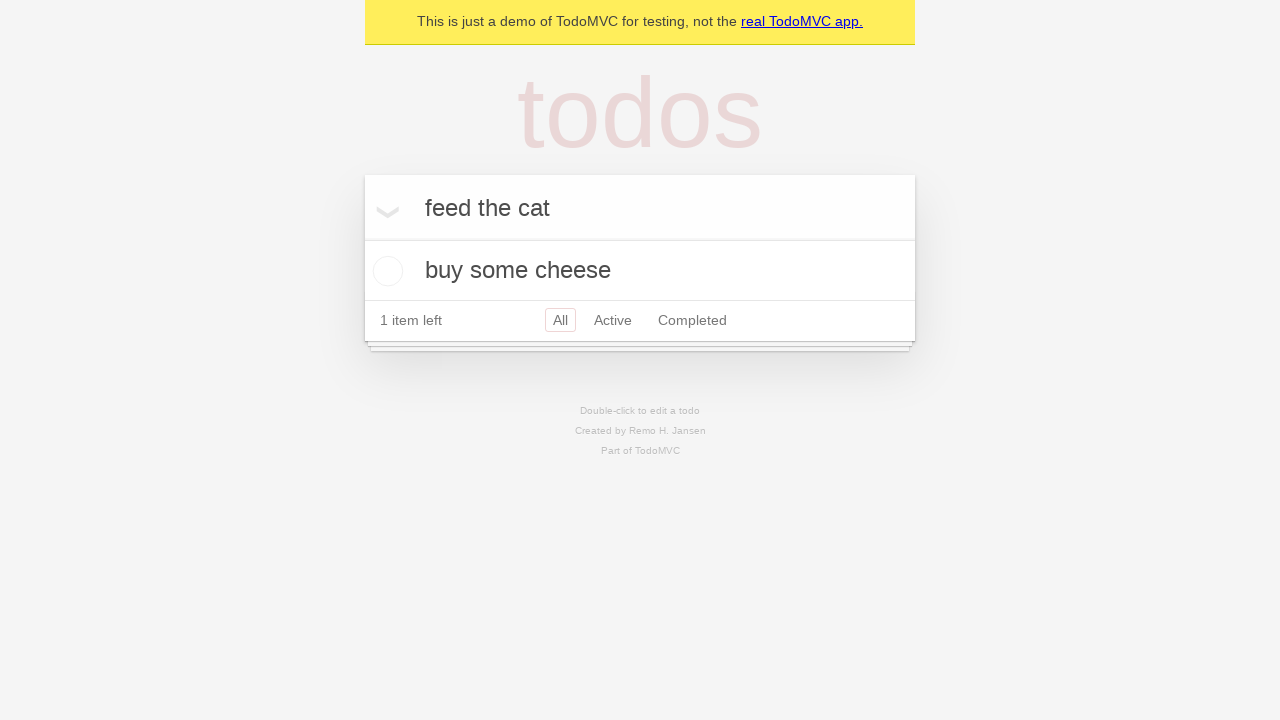

Pressed Enter to add second todo on internal:attr=[placeholder="What needs to be done?"i]
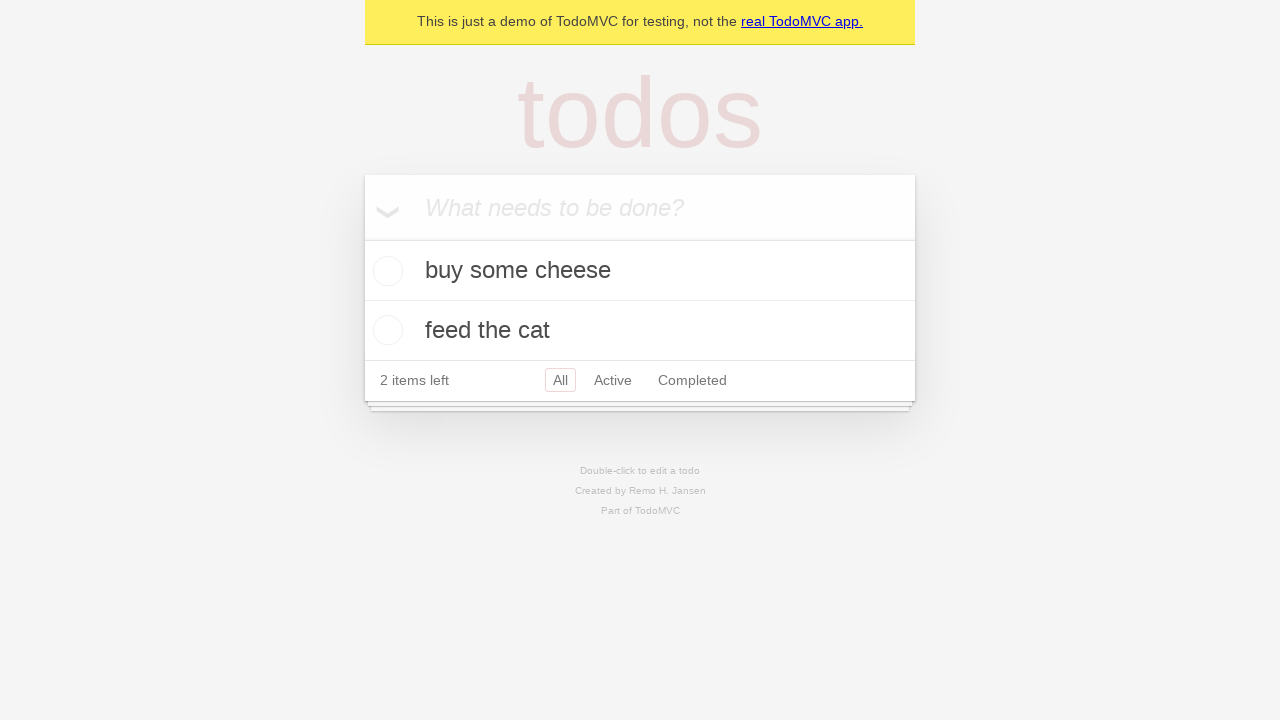

Filled todo input with 'book a doctors appointment' on internal:attr=[placeholder="What needs to be done?"i]
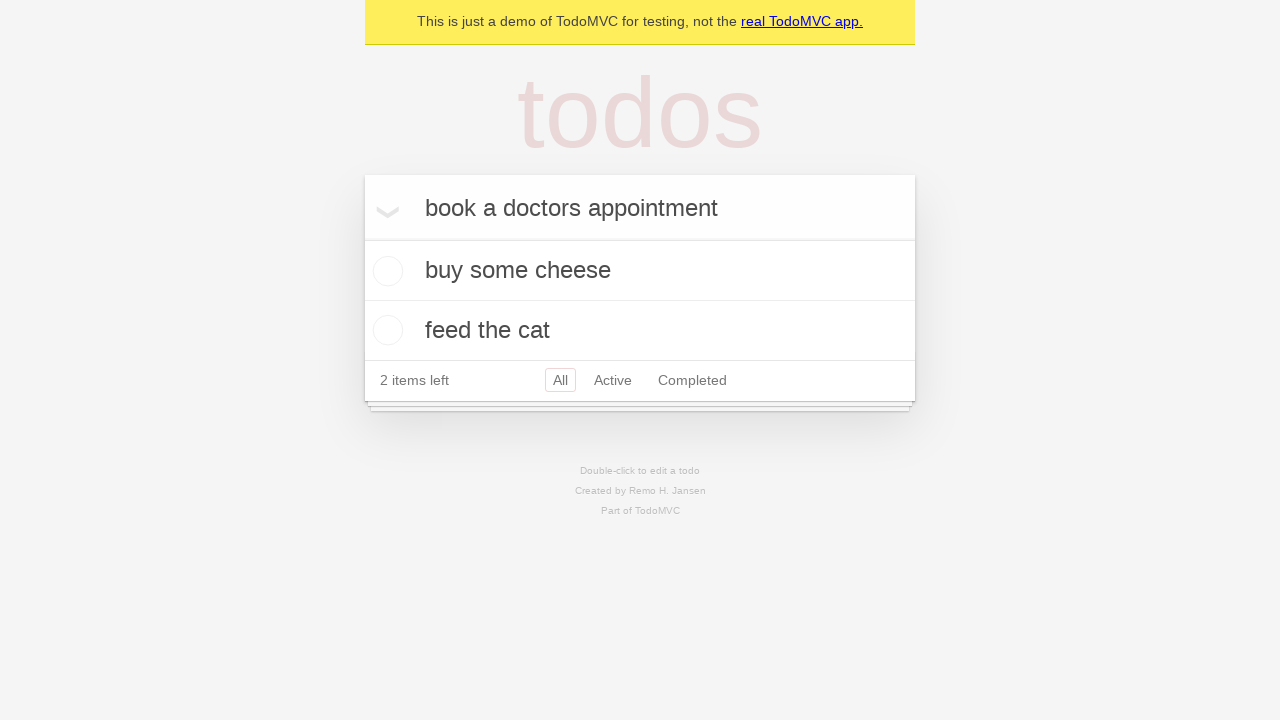

Pressed Enter to add third todo on internal:attr=[placeholder="What needs to be done?"i]
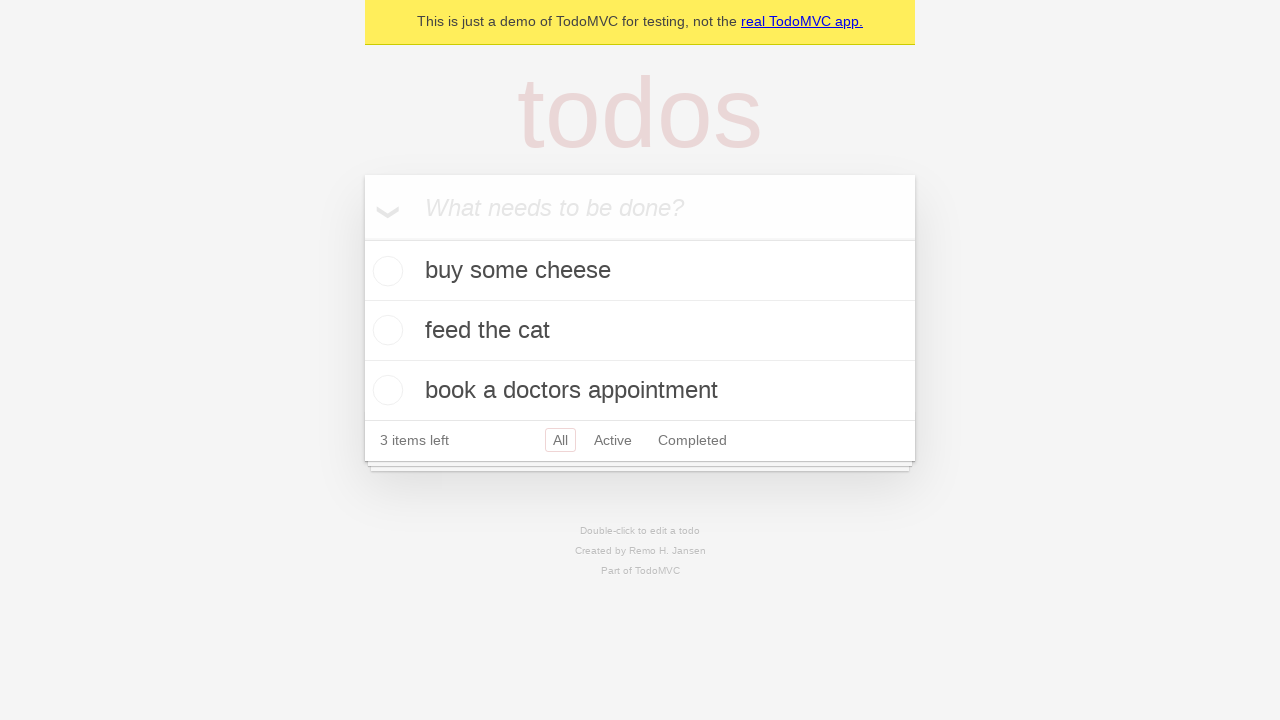

Waited for third todo item to load
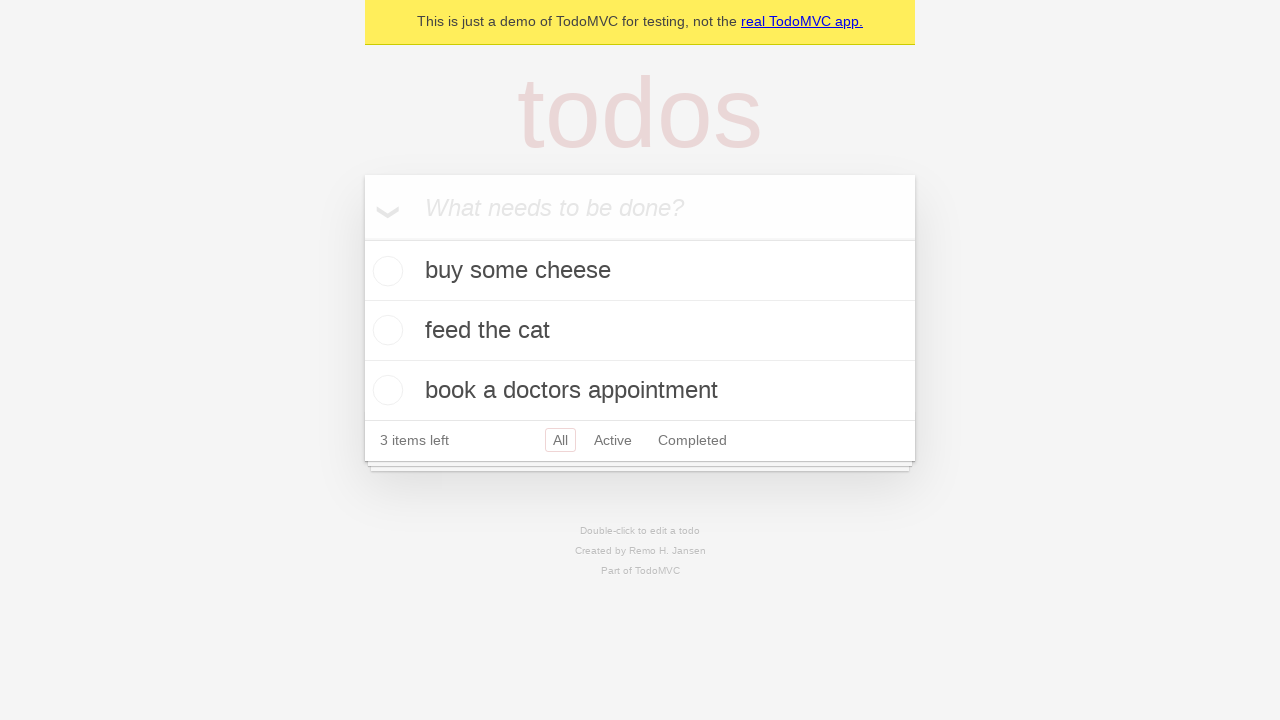

Checked toggle-all checkbox to mark all items as complete at (362, 238) on internal:label="Mark all as complete"i
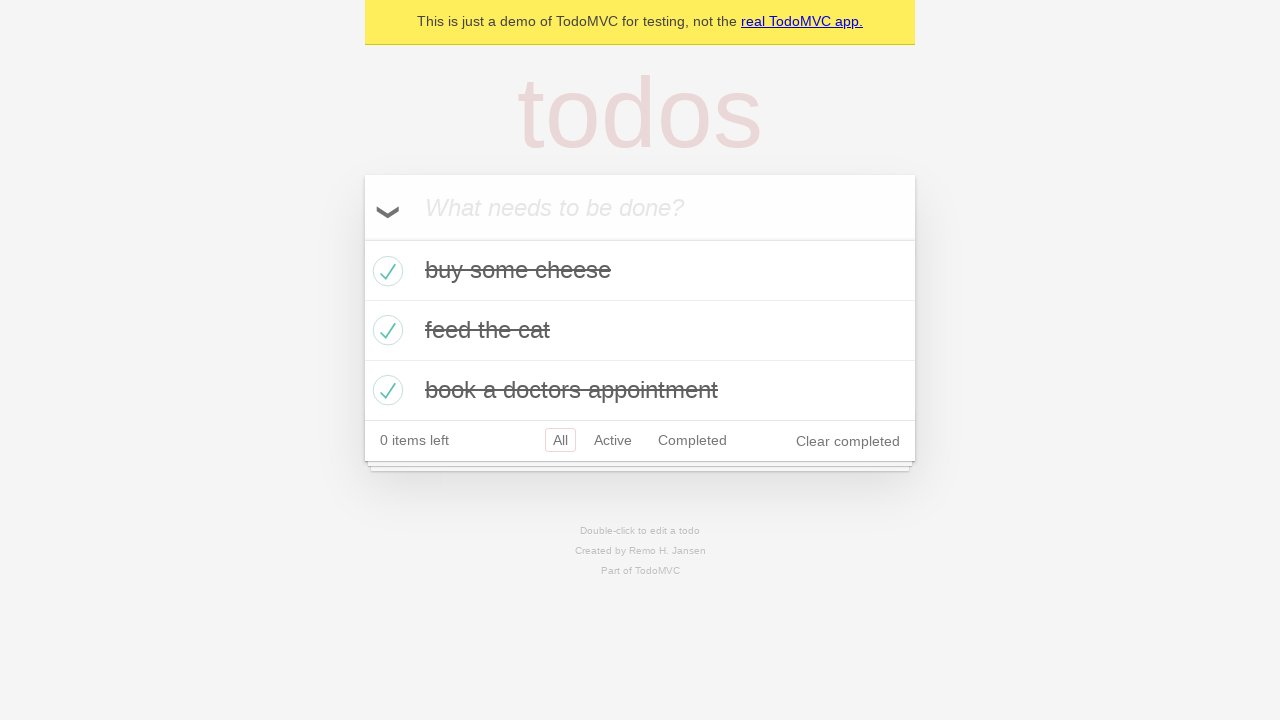

Unchecked toggle-all checkbox to clear complete state of all items at (362, 238) on internal:label="Mark all as complete"i
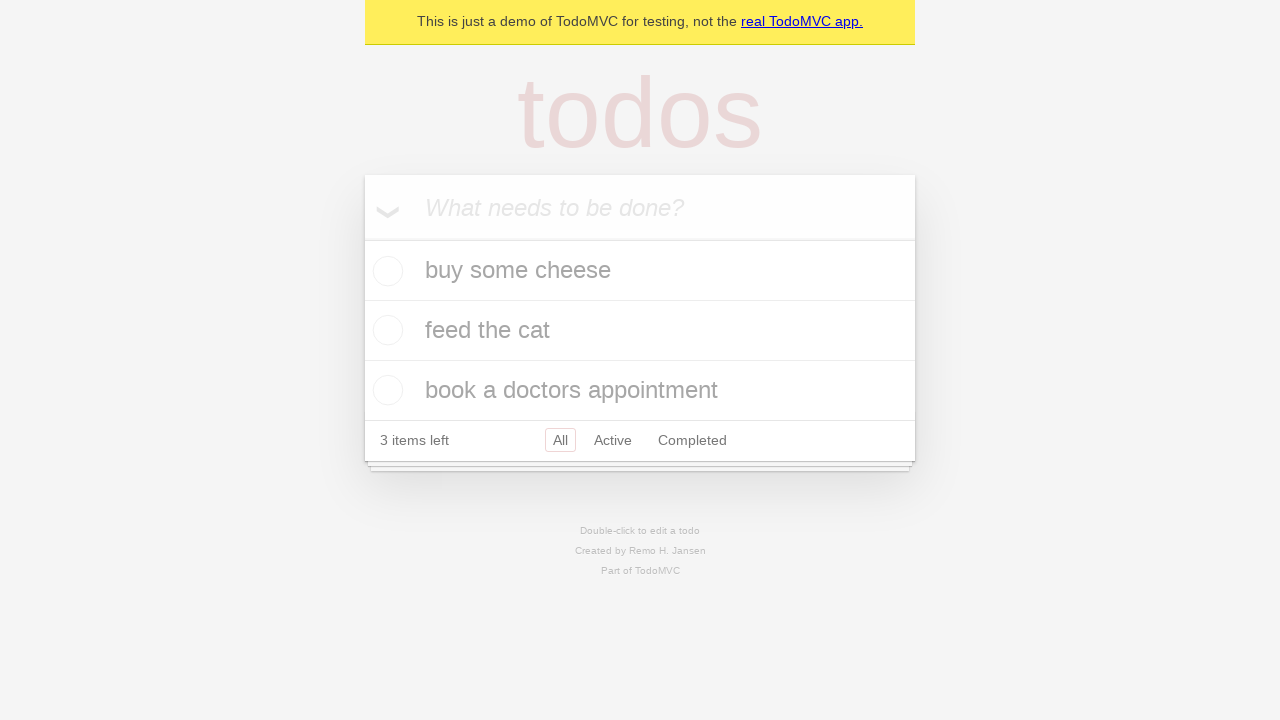

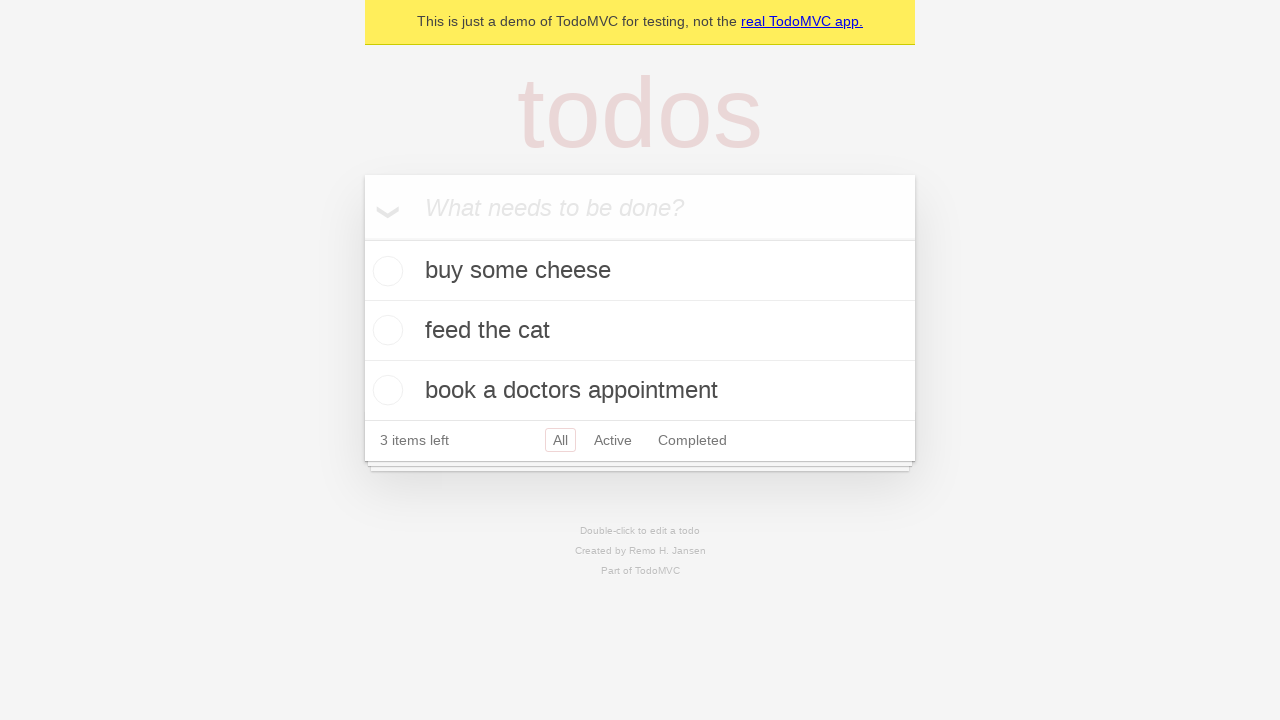